Tests drag and drop functionality by dragging element from column A to column B

Starting URL: http://the-internet.herokuapp.com/drag_and_drop

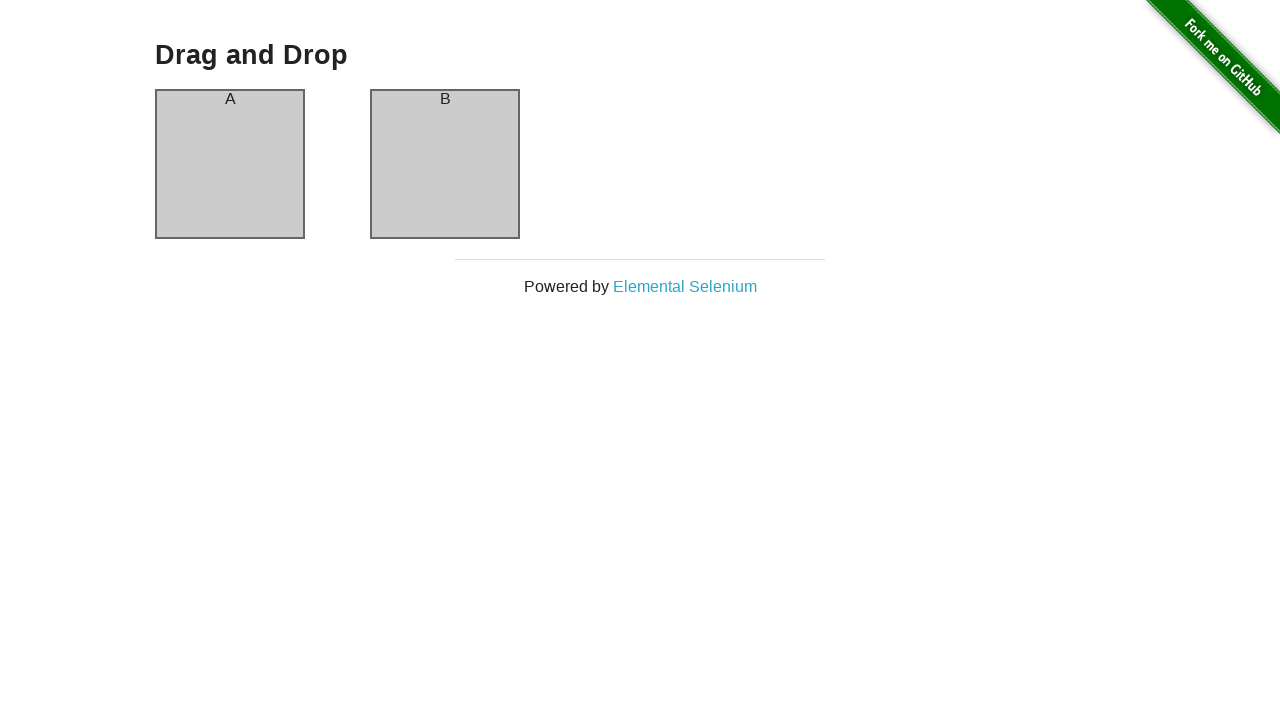

Waited for column A element to be present
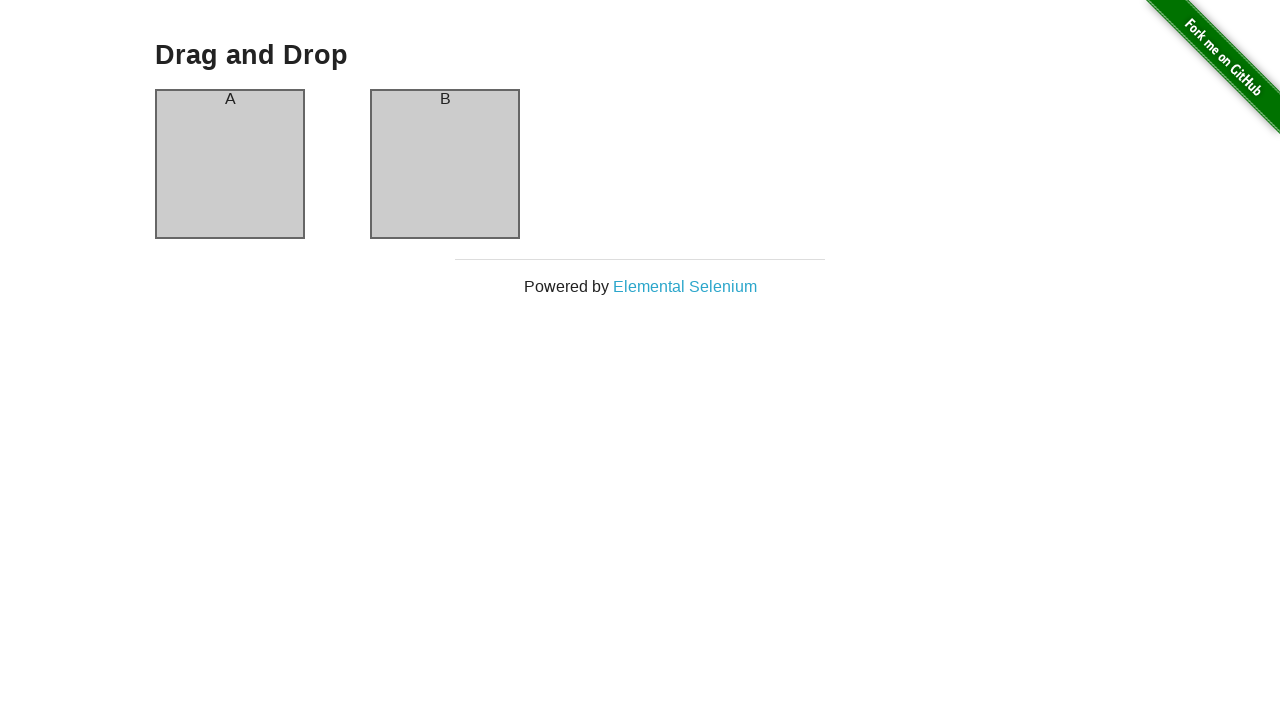

Waited for column B element to be present
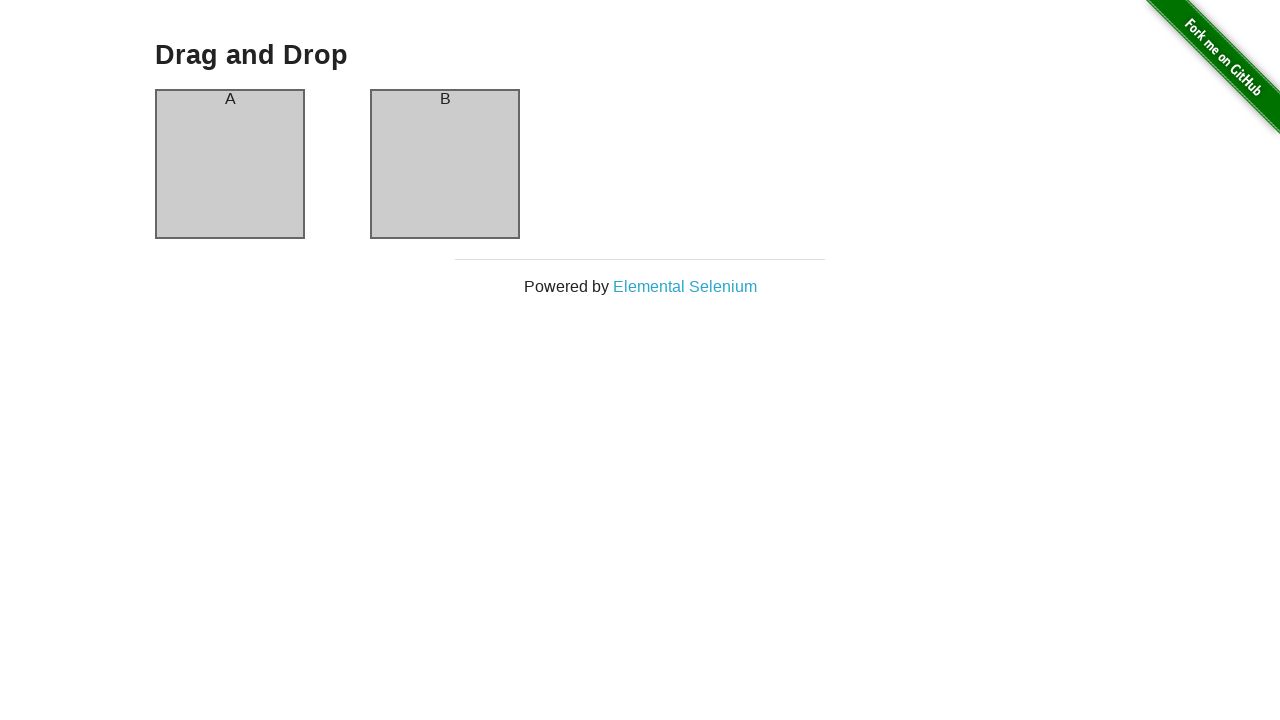

Located source element (column A)
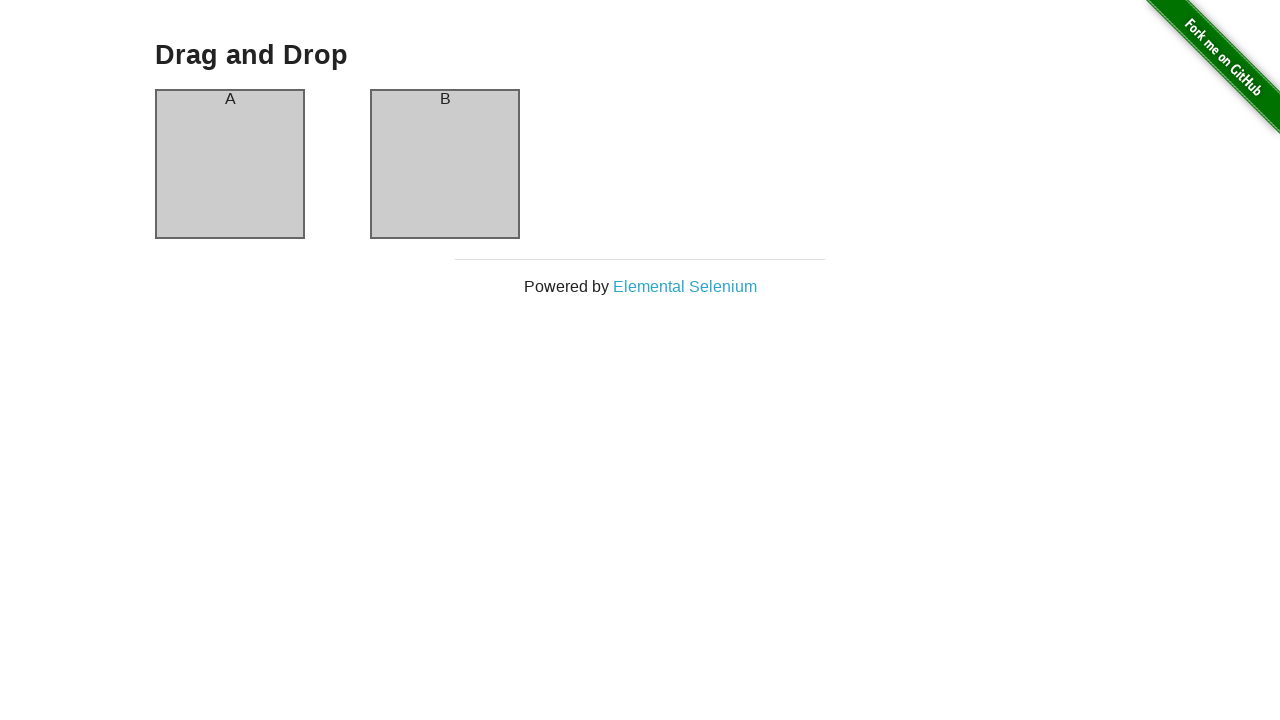

Located target element (column B)
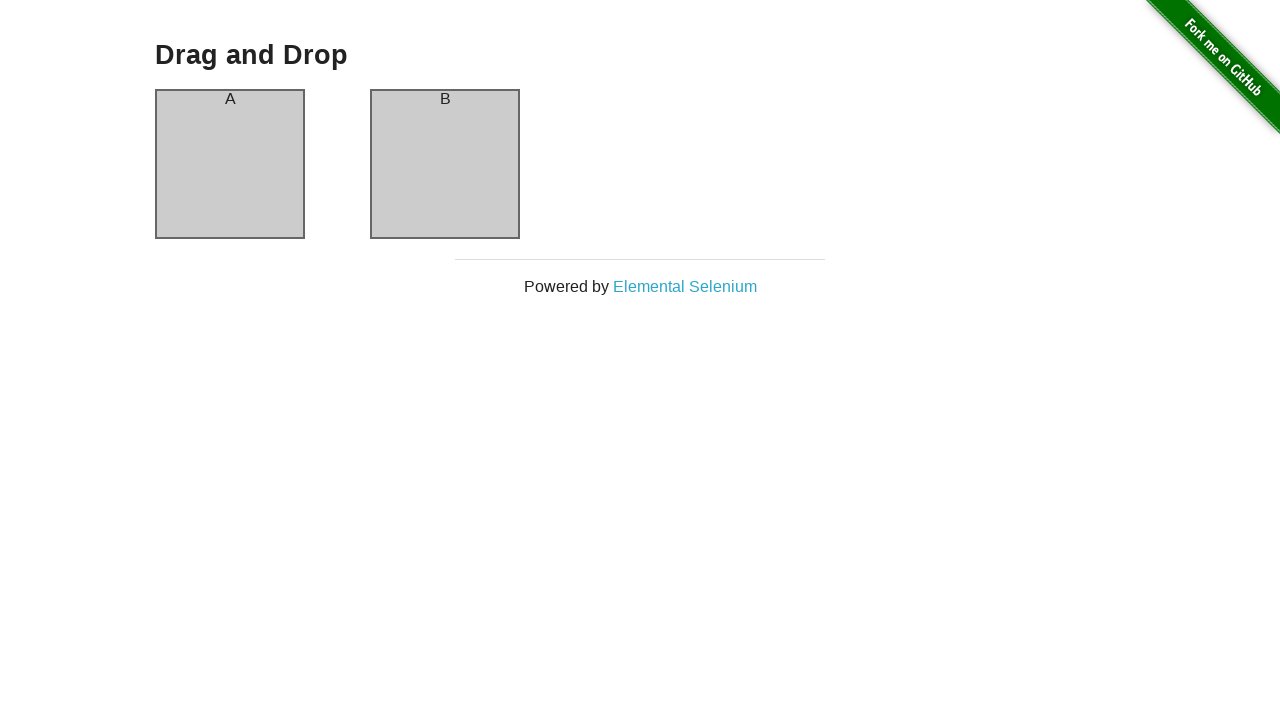

Dragged element from column A to column B at (445, 164)
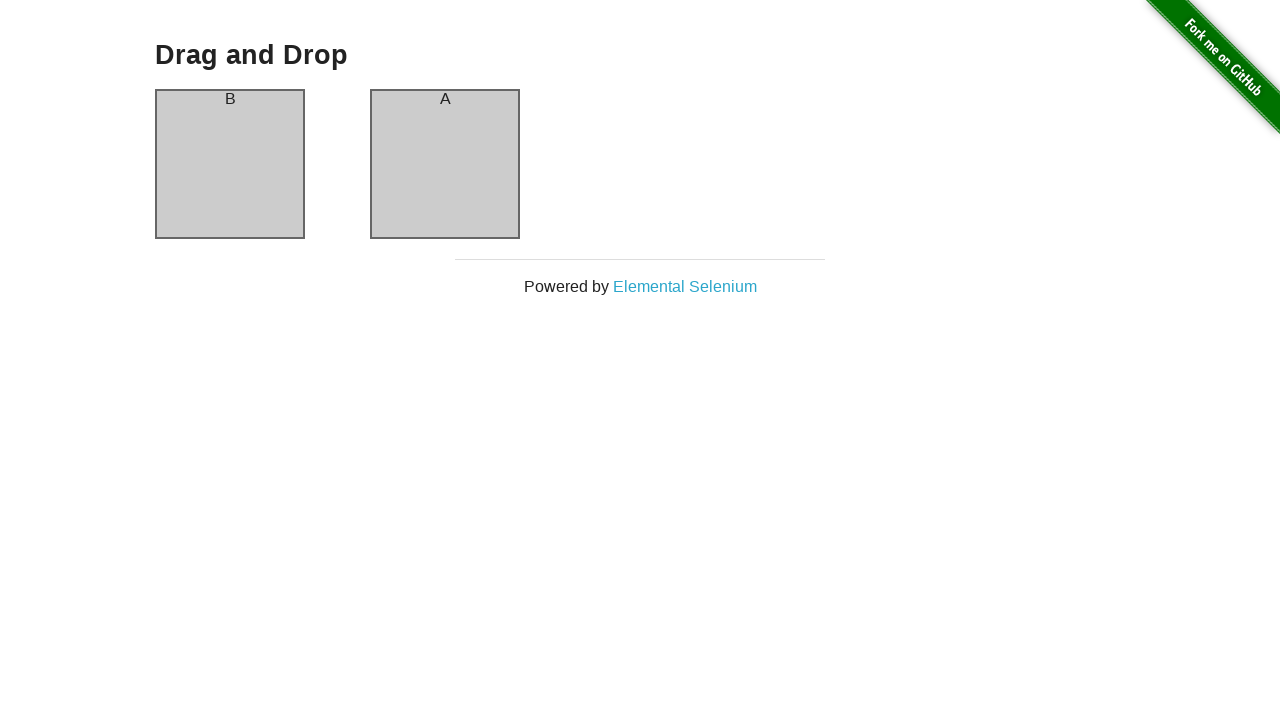

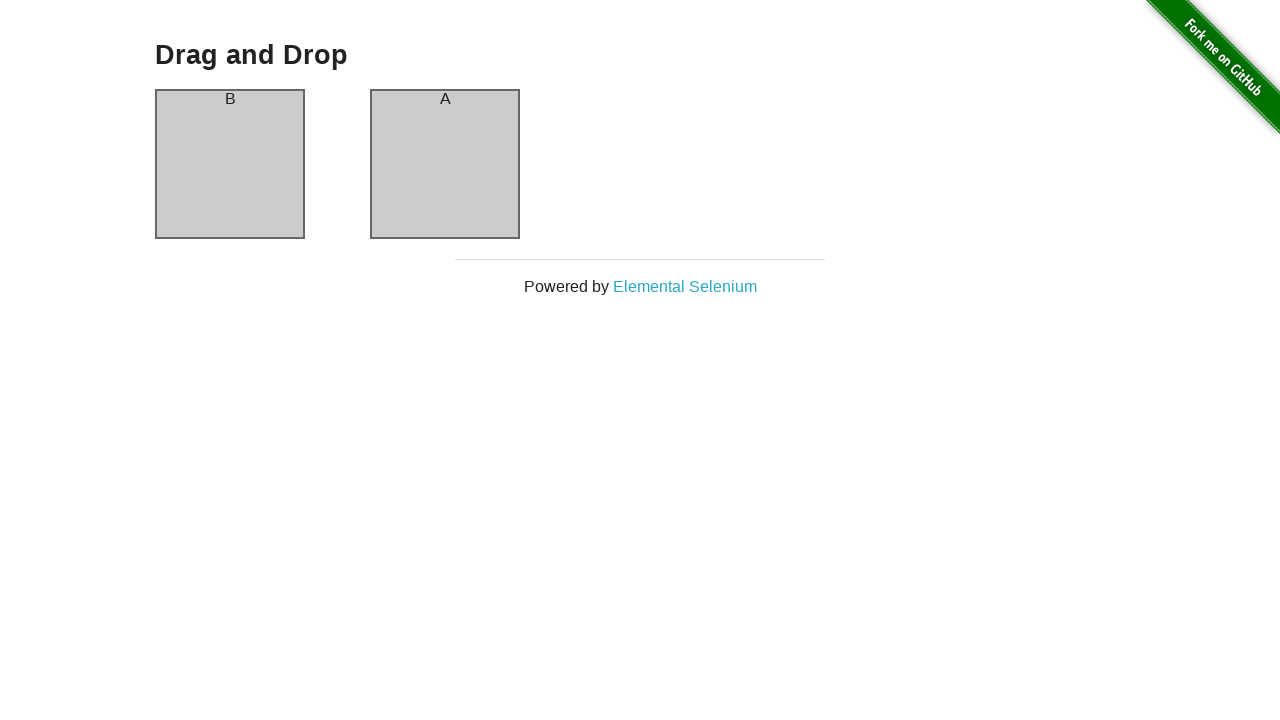